Tests the Dialog widget demos by interacting with basic dialog, animation, modal confirmation, modal form with user input, and modal message dialogs.

Starting URL: https://jqueryui.com/

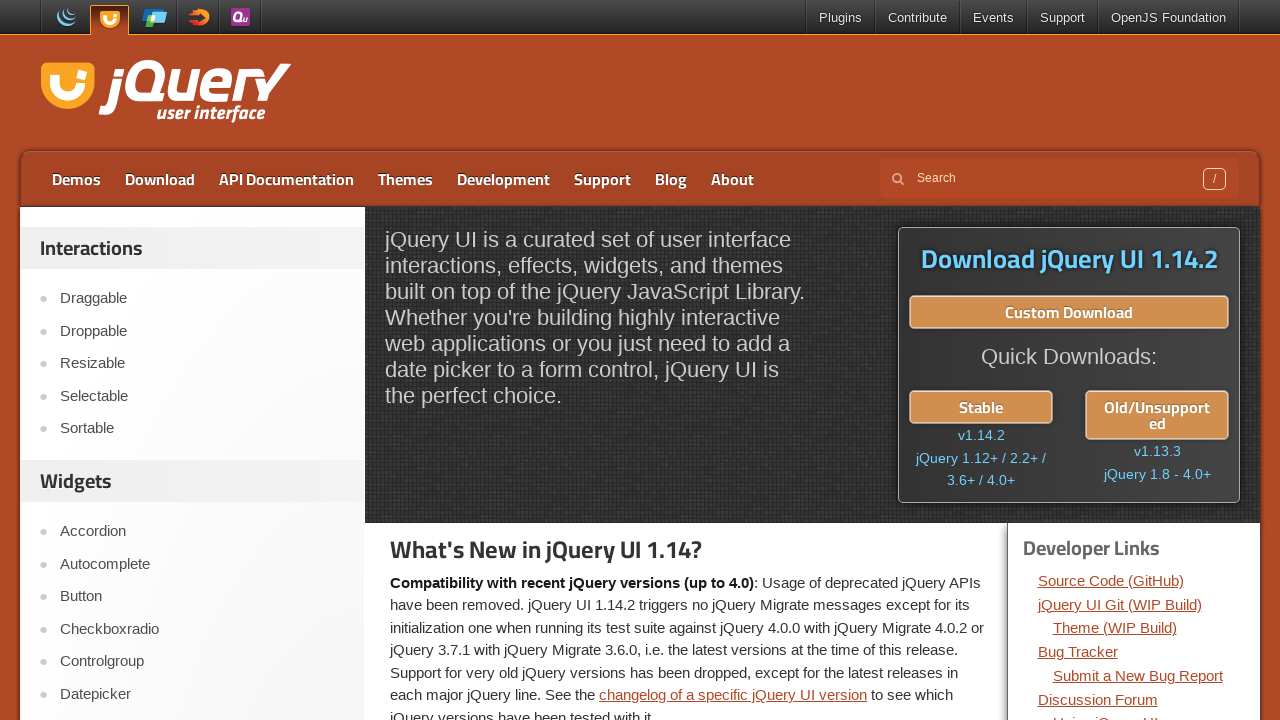

Clicked Dialog link to navigate to Dialog widget demos at (202, 709) on role=link[name='Dialog']
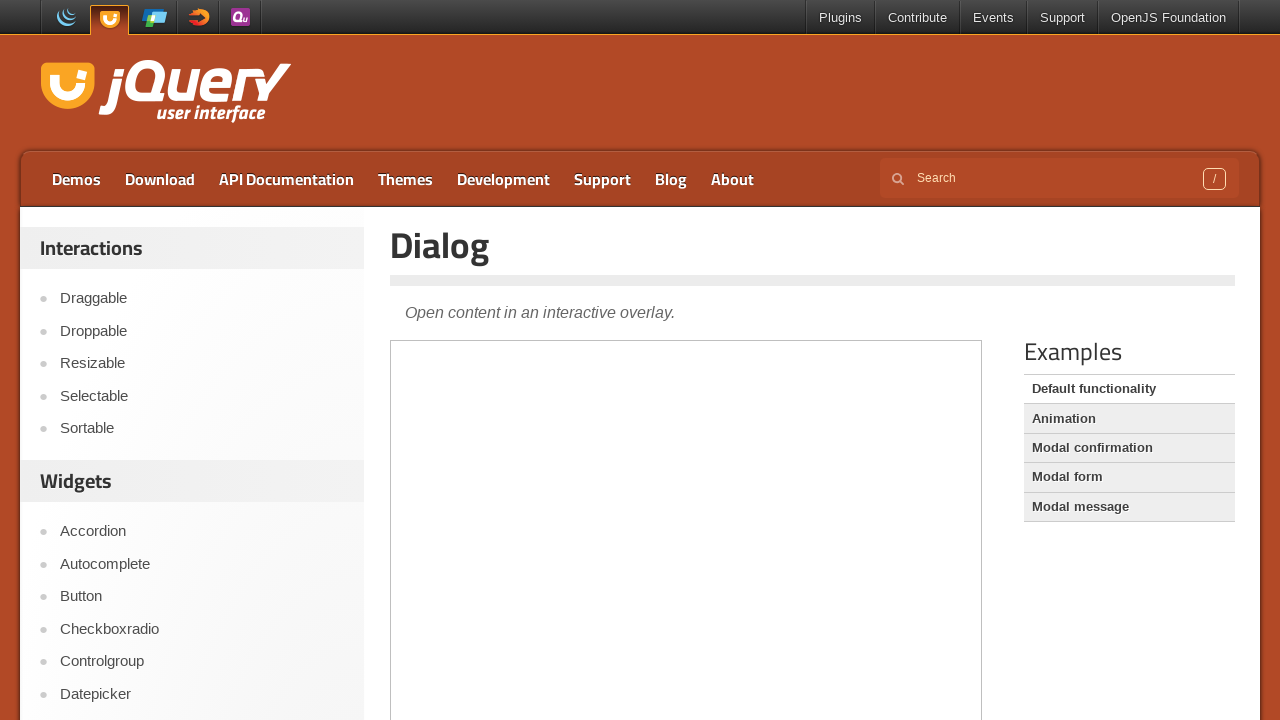

Closed basic dialog by clicking Close button at (820, 490) on iframe >> nth=0 >> internal:control=enter-frame >> internal:role=button[name="Cl
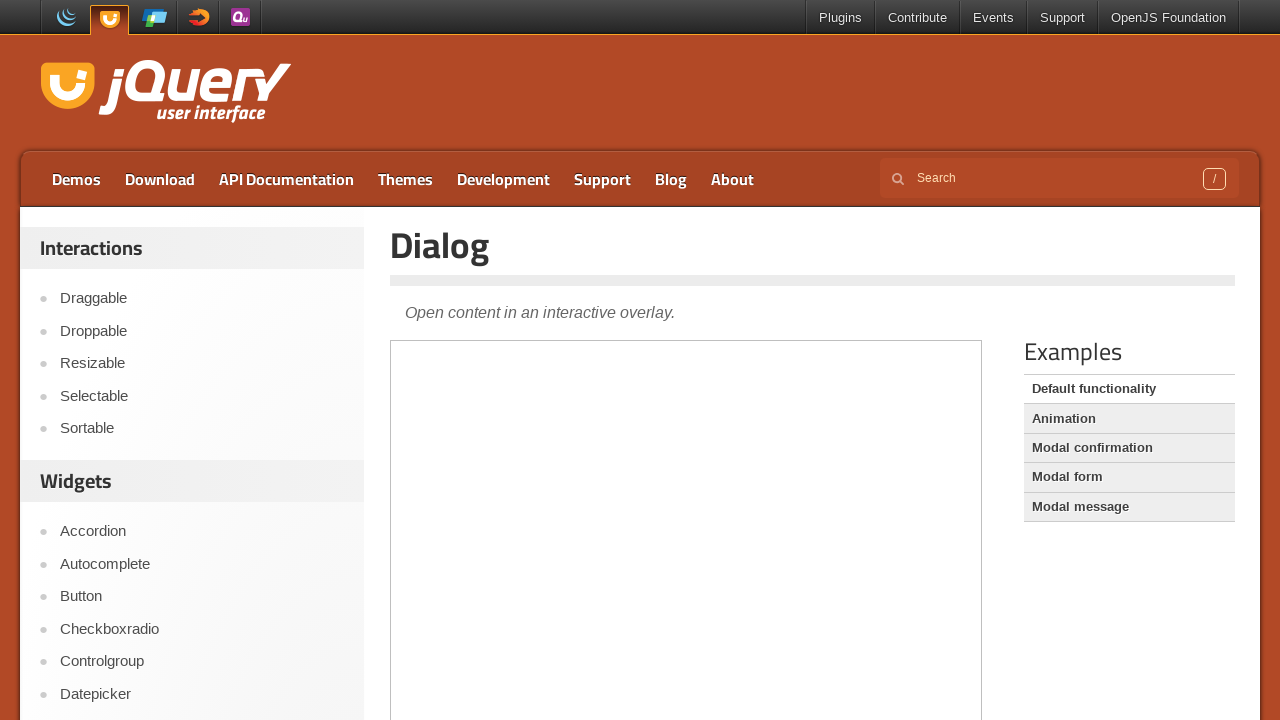

Navigated to Animation dialog demo at (1129, 419) on role=link[name='Animation']
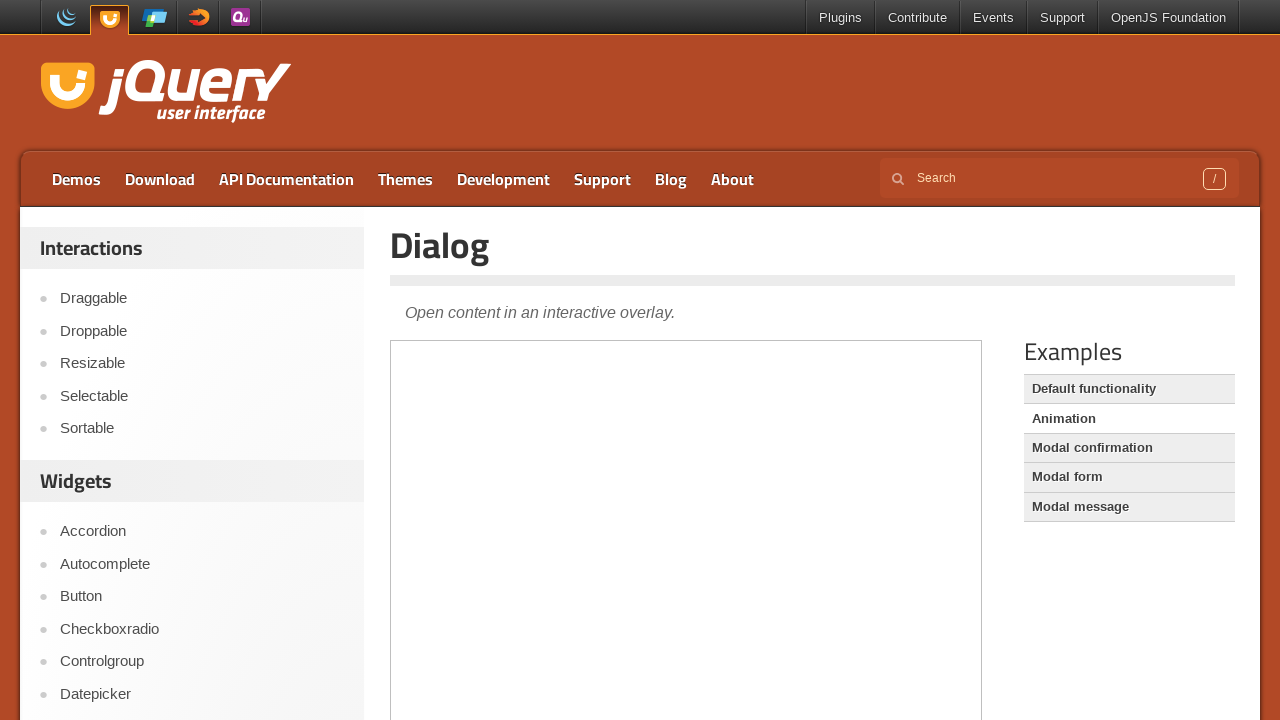

Opened animated dialog at (444, 360) on iframe >> nth=0 >> internal:control=enter-frame >> internal:role=button[name="Op
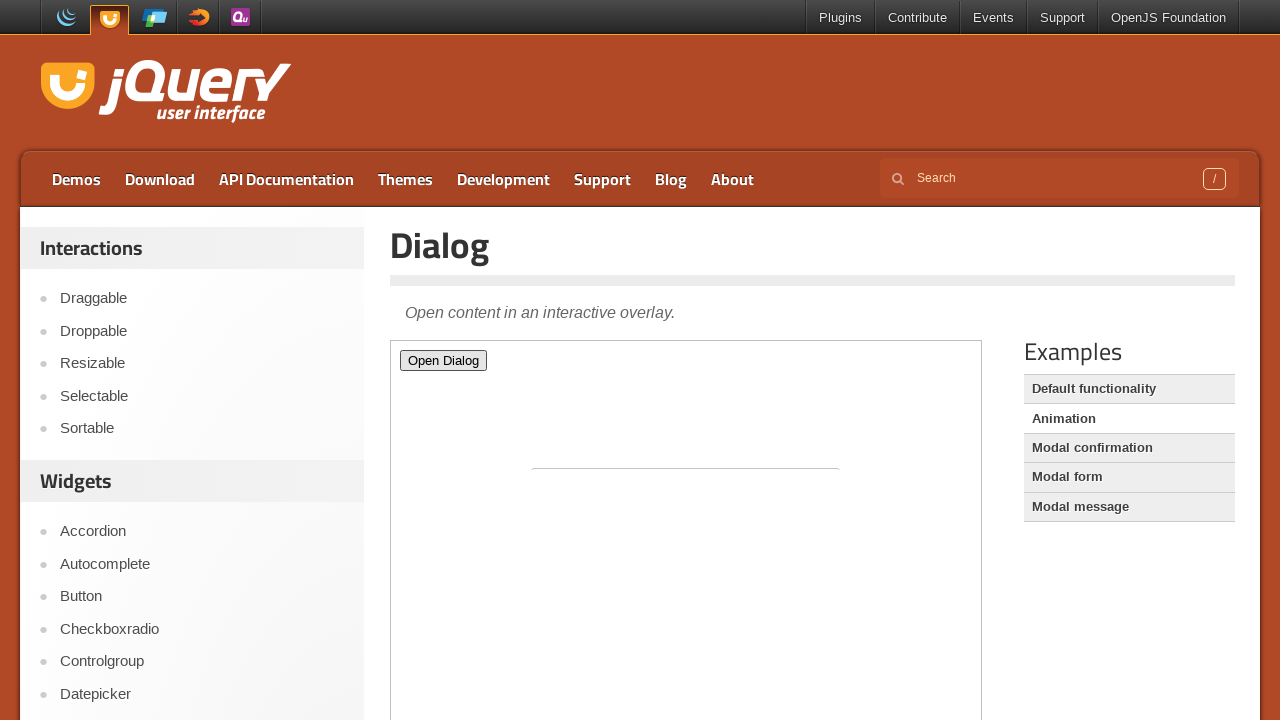

Closed animated dialog at (820, 490) on iframe >> nth=0 >> internal:control=enter-frame >> internal:role=button[name="Cl
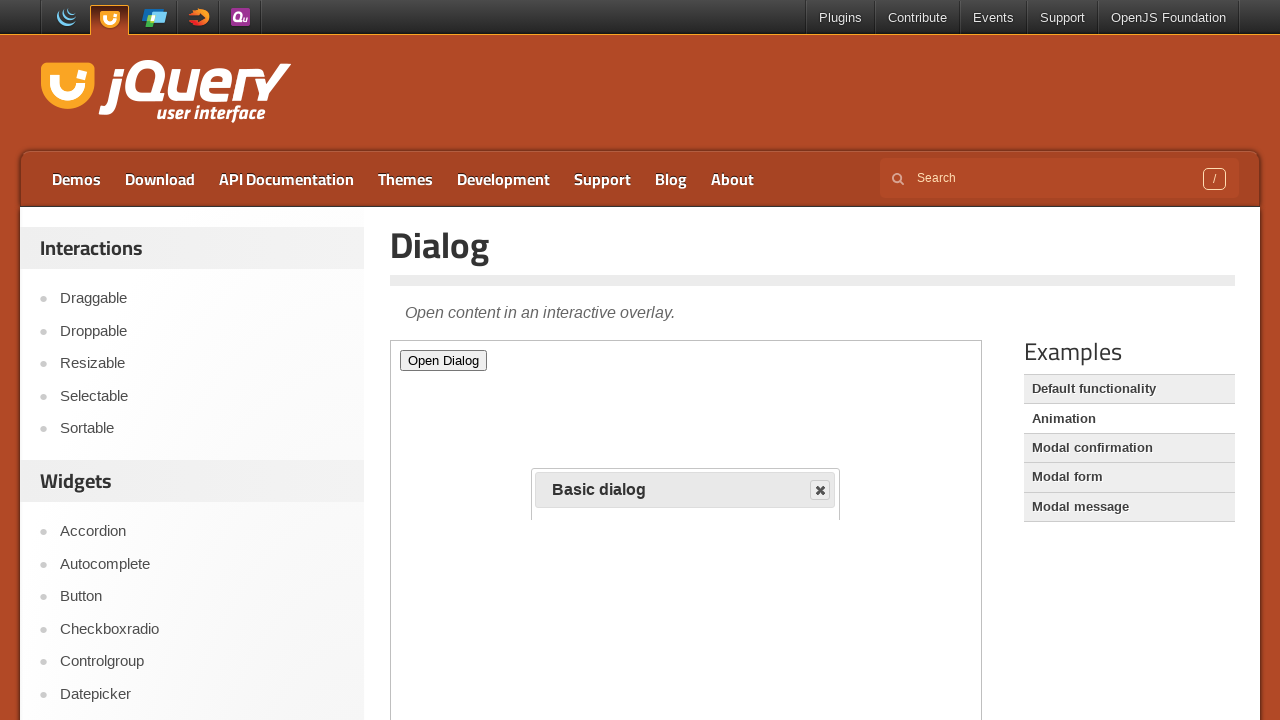

Navigated to Modal confirmation dialog demo at (1129, 448) on role=link[name='Modal confirmation']
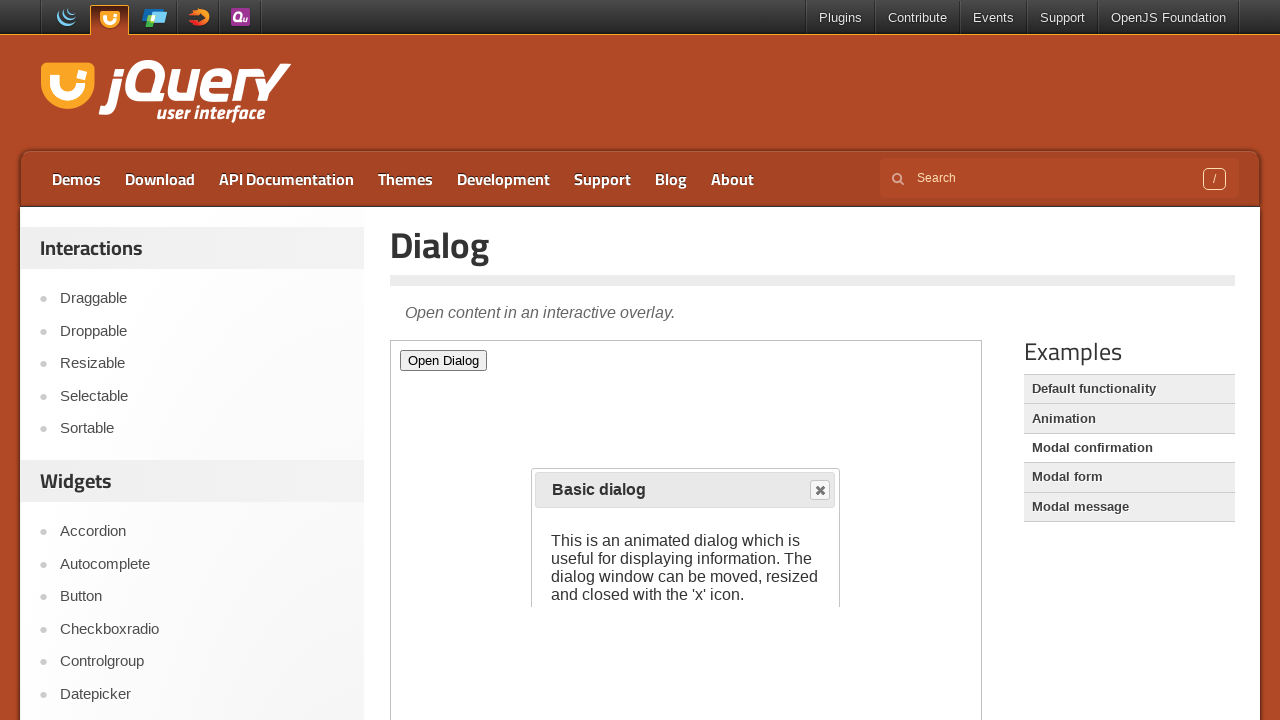

Clicked Cancel button on modal confirmation dialog at (821, 613) on iframe >> nth=0 >> internal:control=enter-frame >> internal:role=button[name="Ca
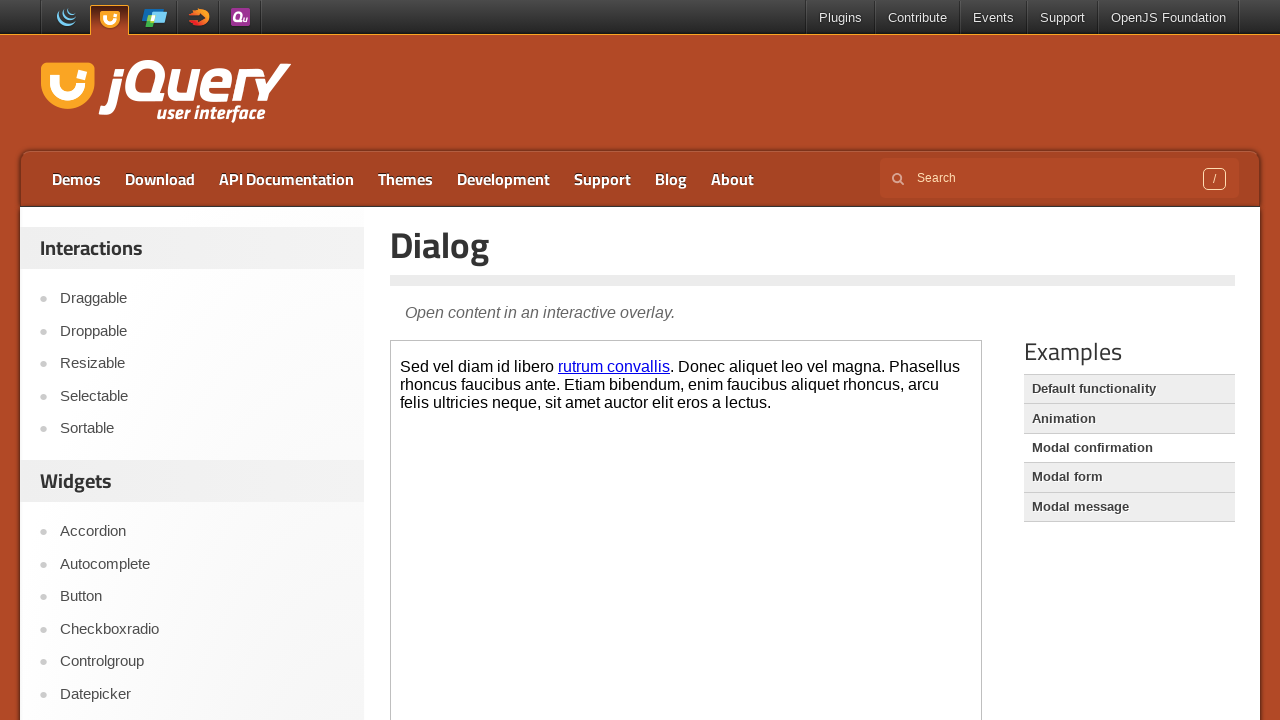

Navigated to Modal form dialog demo at (1129, 477) on role=link[name='Modal form']
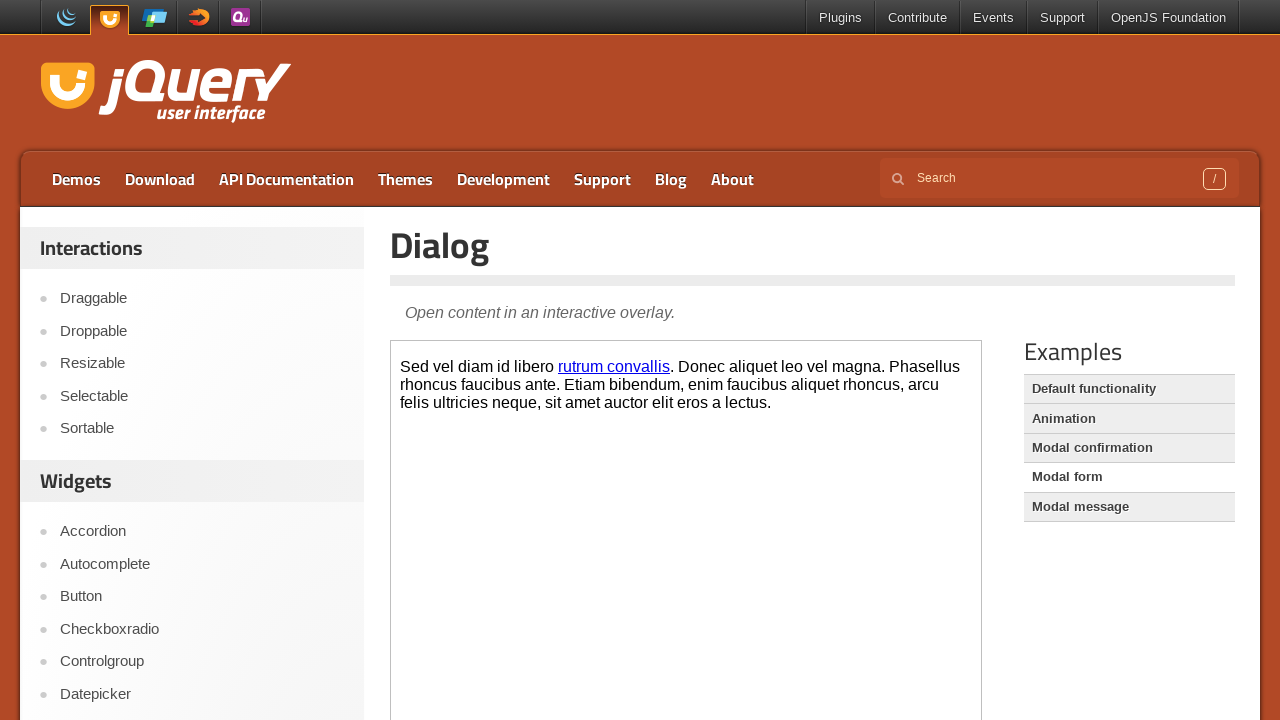

Clicked 'Create new user' button to open modal form at (476, 532) on iframe >> nth=0 >> internal:control=enter-frame >> internal:role=button[name="Cr
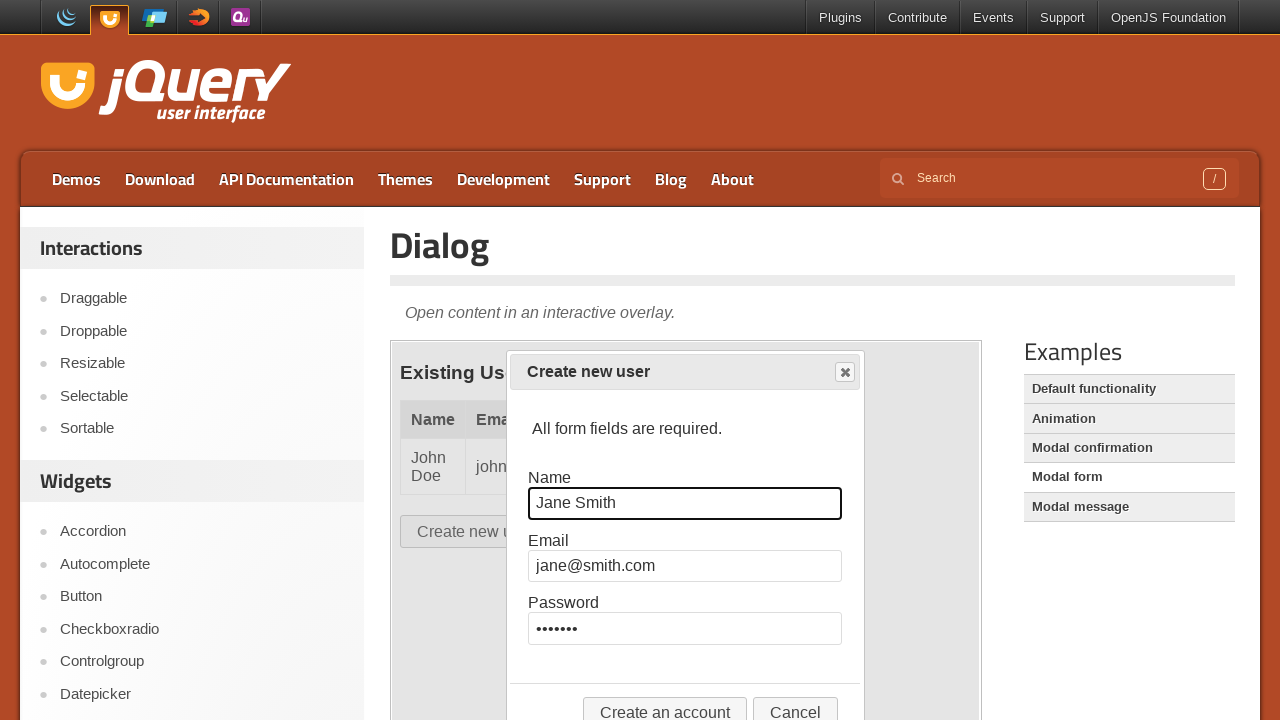

Filled Name field with 'john' on iframe >> nth=0 >> internal:control=enter-frame >> internal:label="Name"i
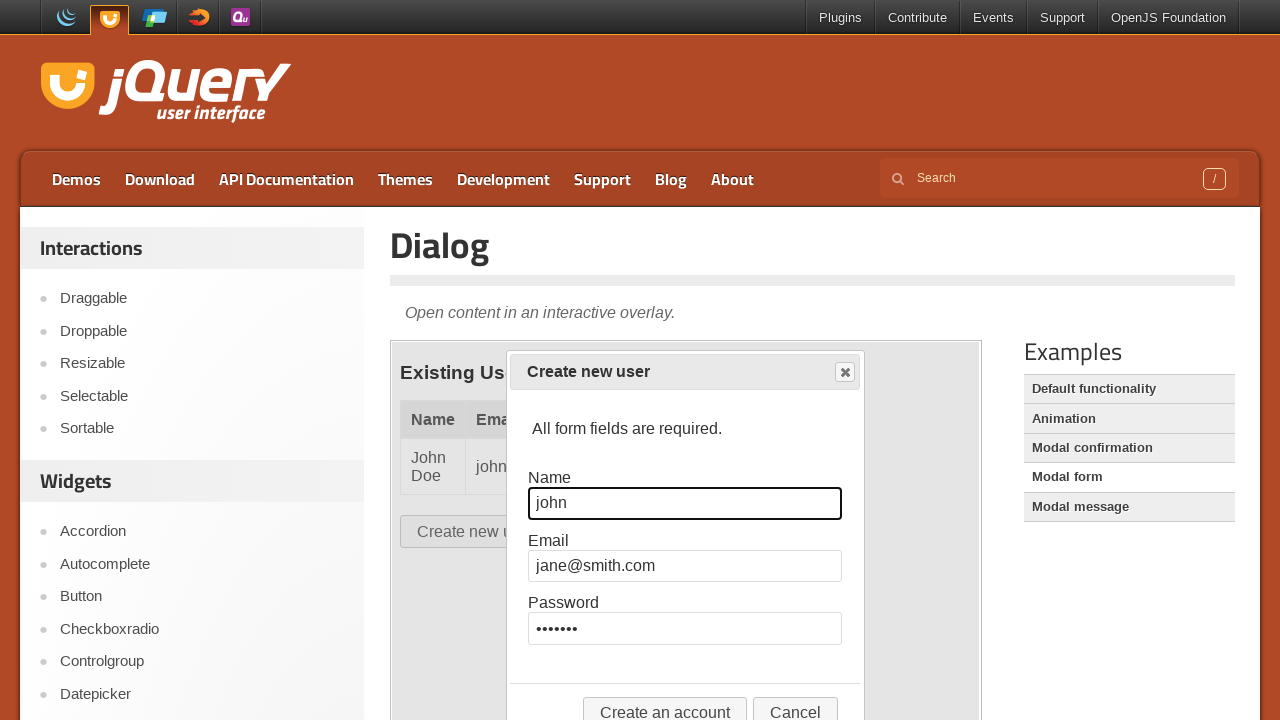

Filled Email field with 'john@example.com' on iframe >> nth=0 >> internal:control=enter-frame >> internal:label="Email"i
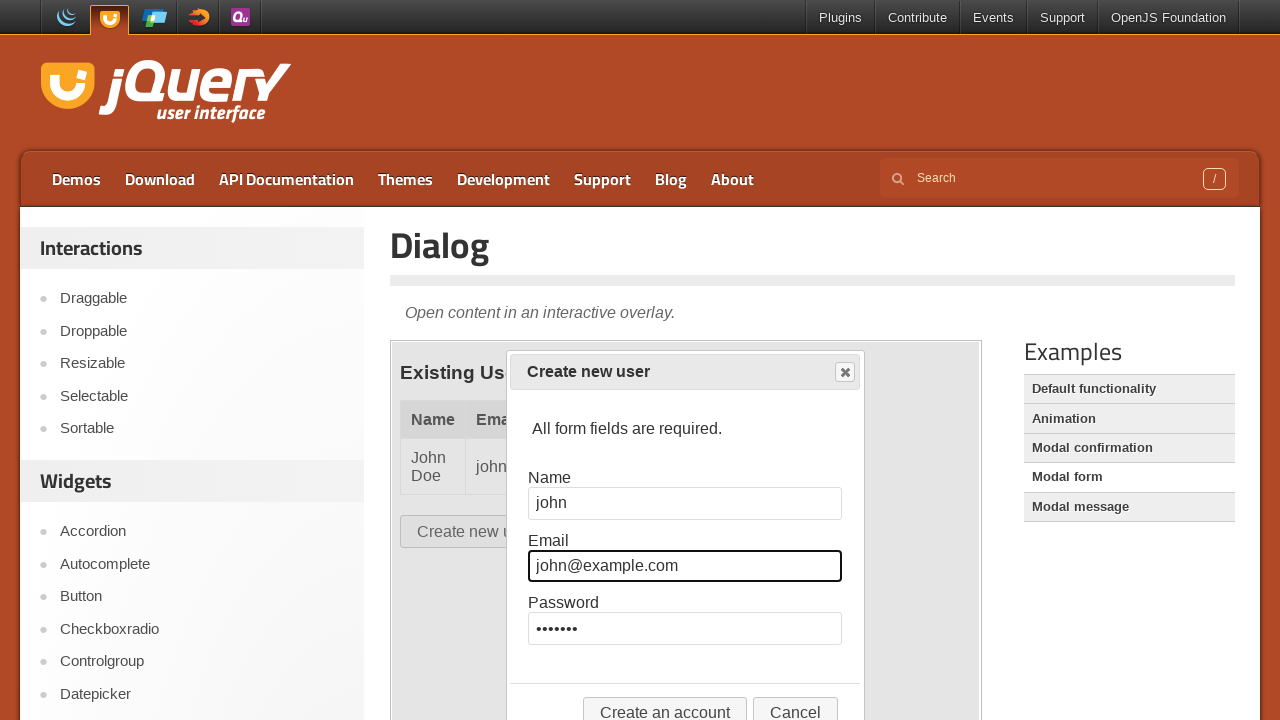

Filled Password field with '12345' on iframe >> nth=0 >> internal:control=enter-frame >> internal:label="Password"i
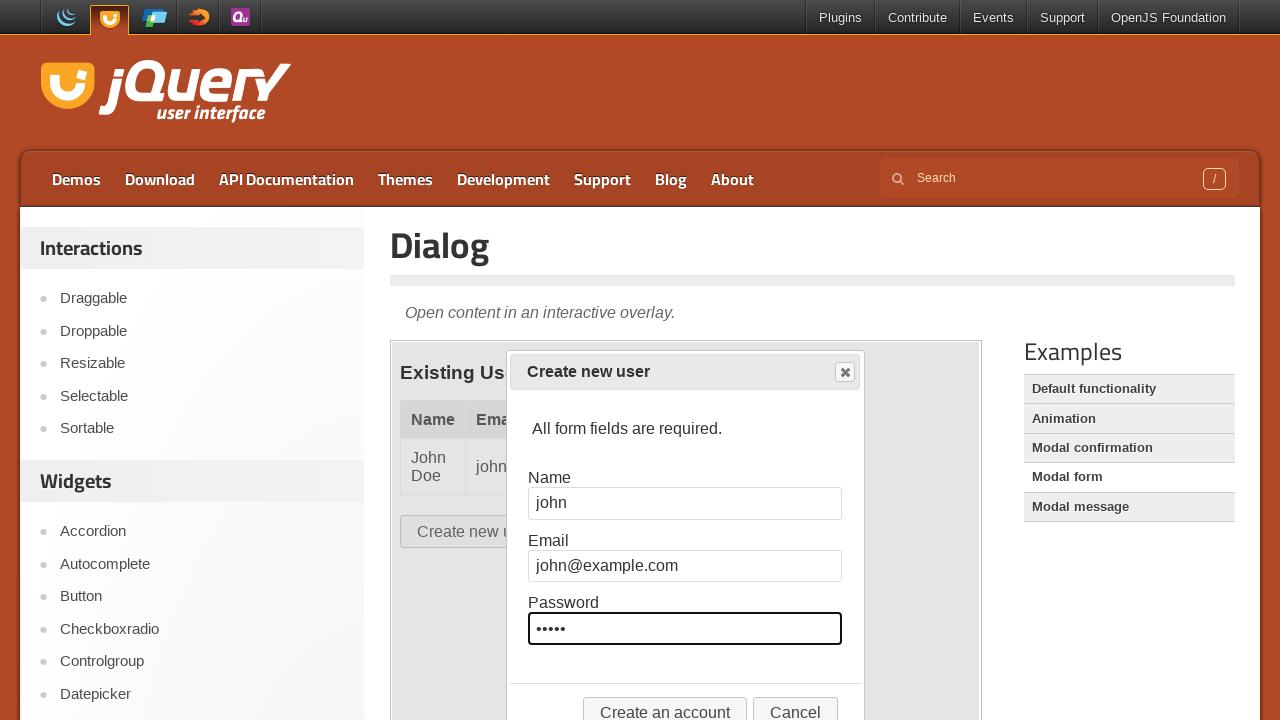

Submitted modal form by clicking 'Create an account' button at (665, 704) on iframe >> nth=0 >> internal:control=enter-frame >> internal:role=button[name="Cr
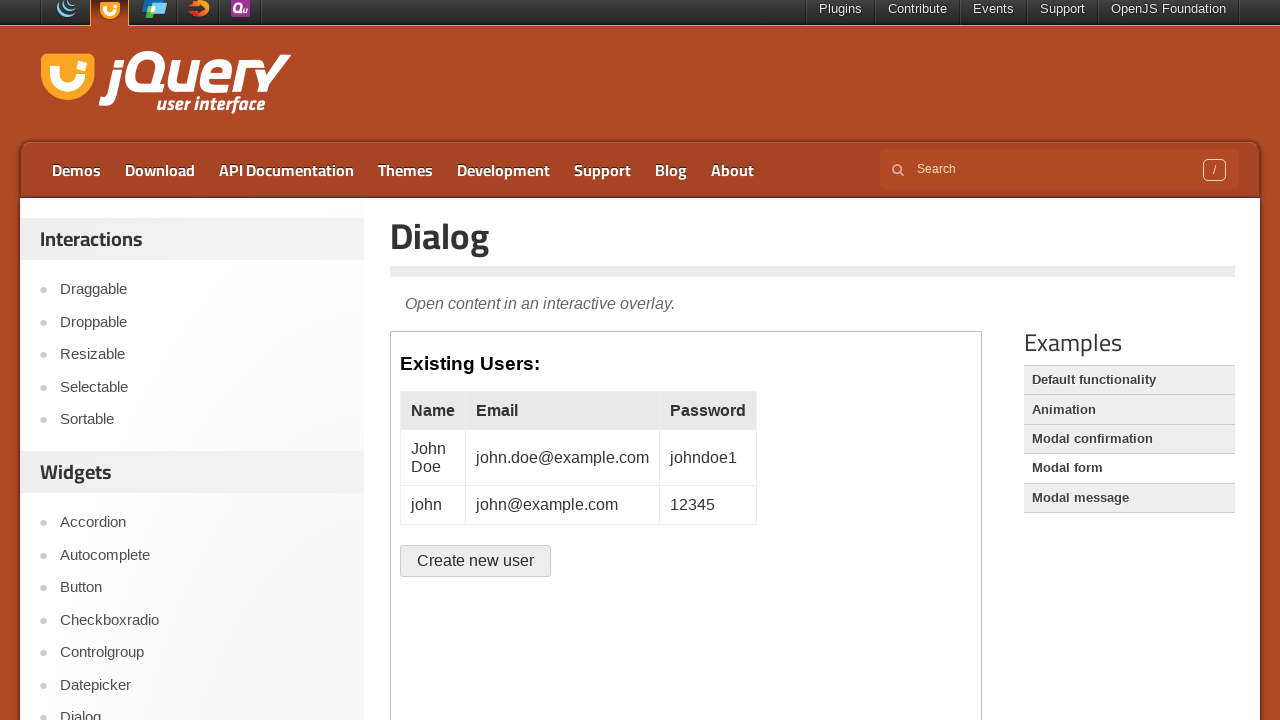

Navigated to Modal message dialog demo at (1129, 498) on role=link[name='Modal message']
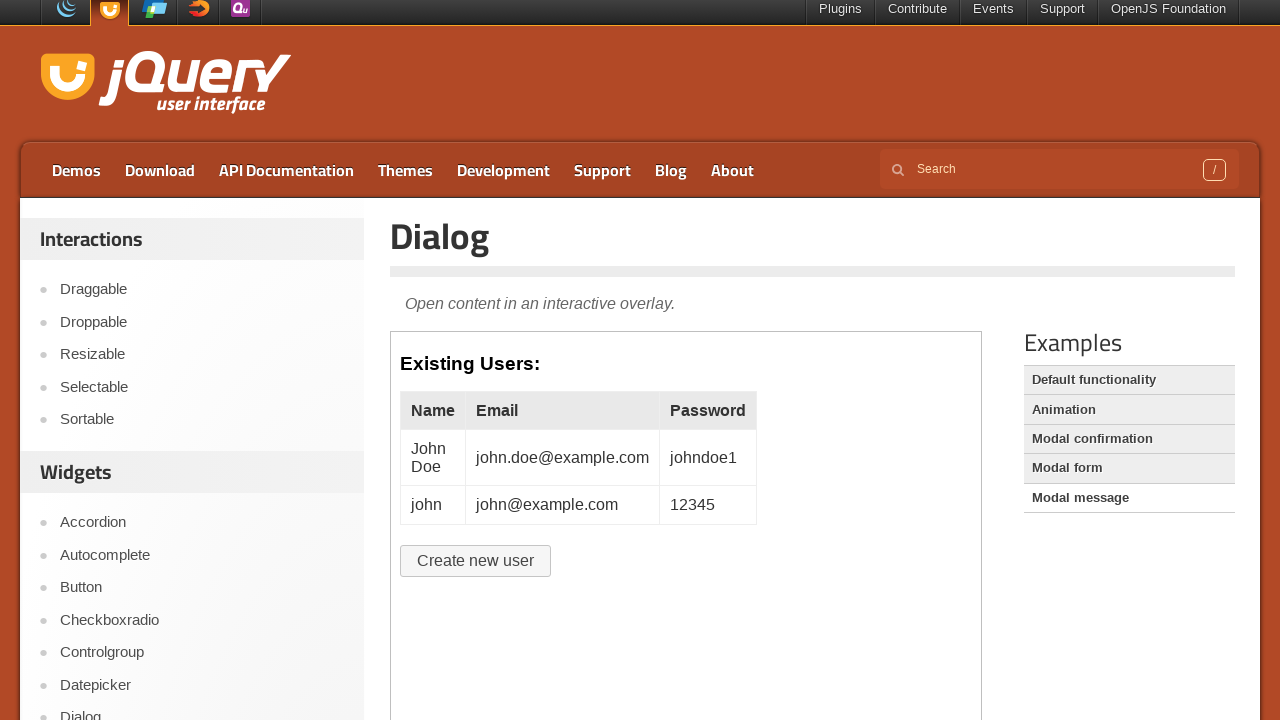

Closed modal message dialog by clicking Ok button at (786, 639) on iframe >> nth=0 >> internal:control=enter-frame >> internal:role=button[name="Ok
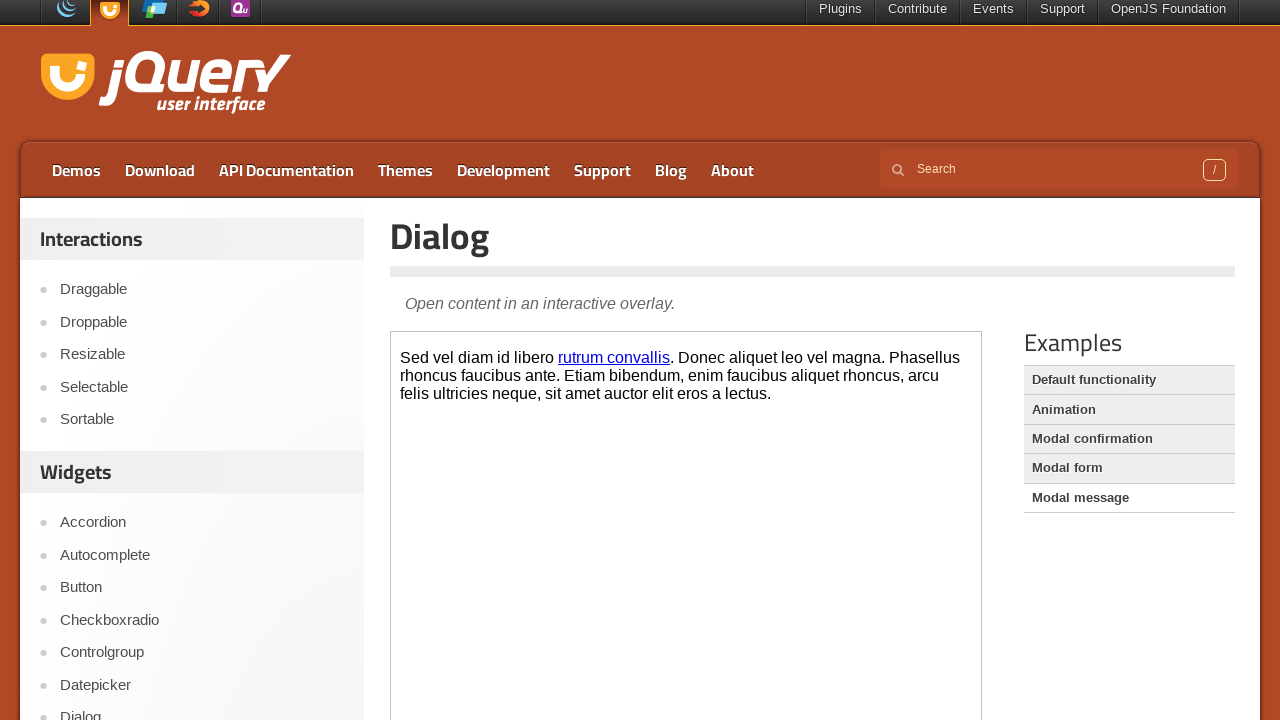

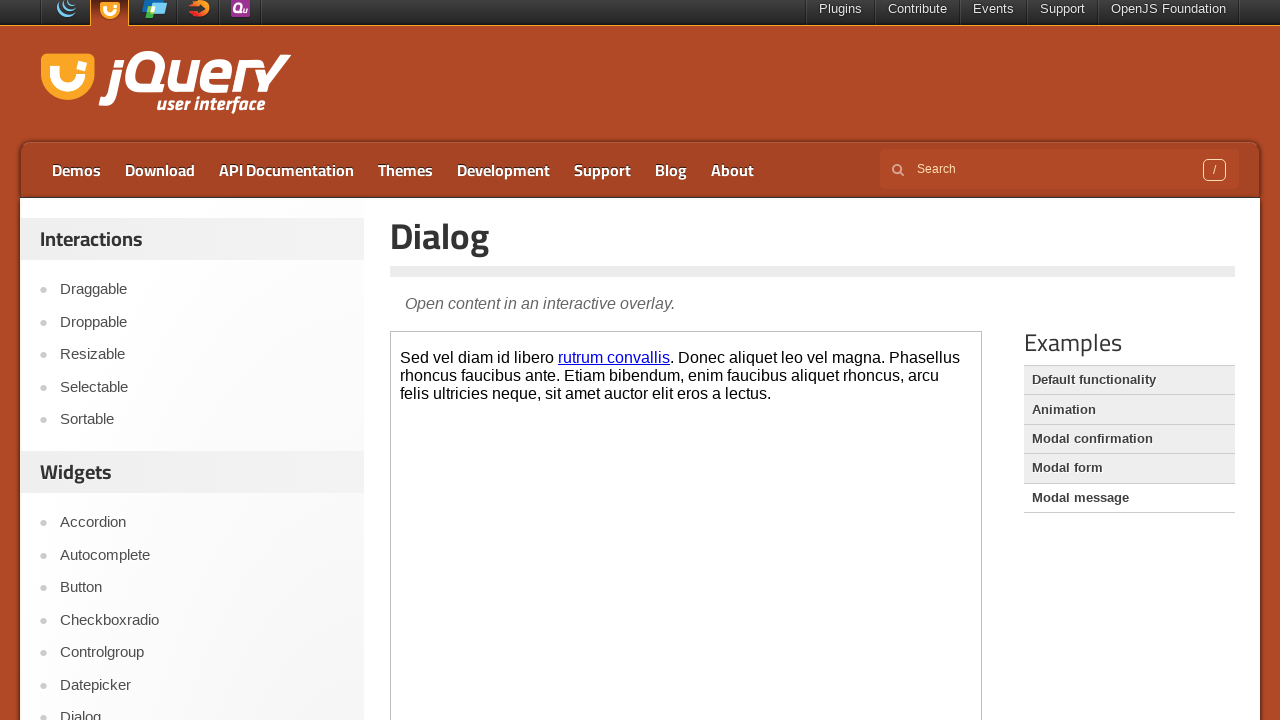